Navigates to the OrangeHRM demo site and verifies the page loads by checking that the page title is accessible.

Starting URL: https://opensource-demo.orangehrmlive.com/

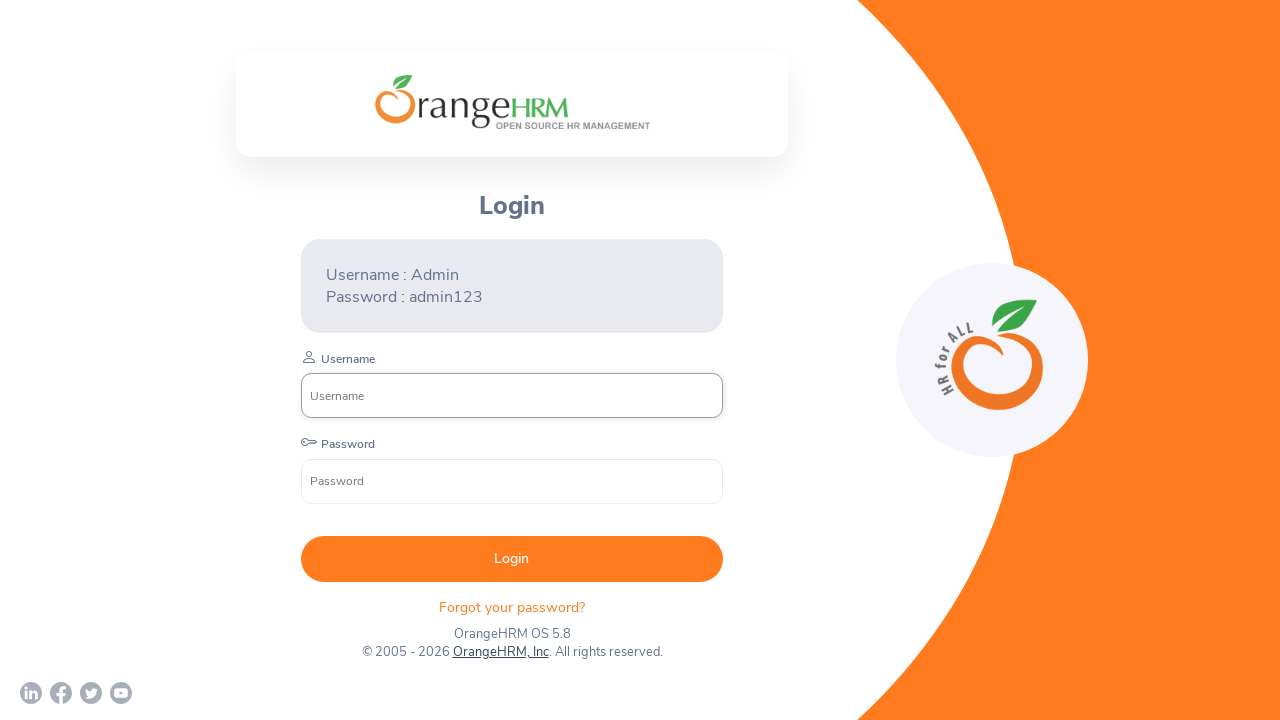

Waited for page to reach domcontentloaded state
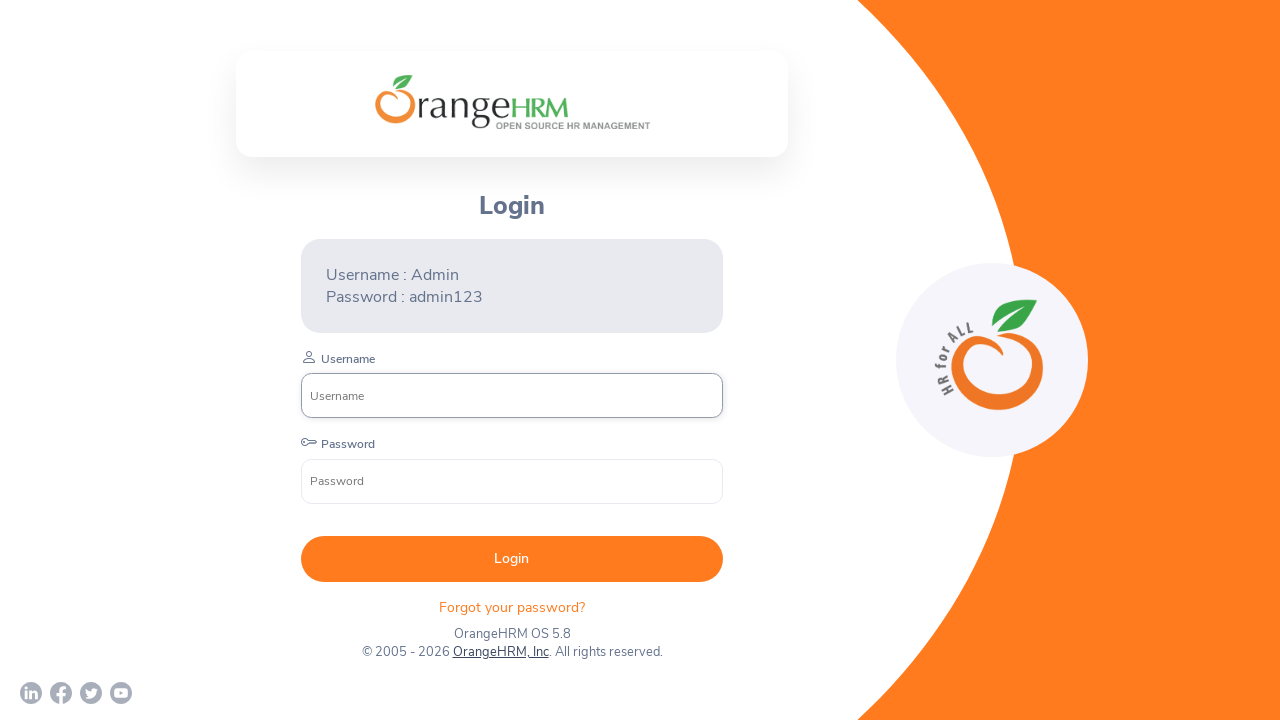

Verified page title is not empty - page loaded successfully
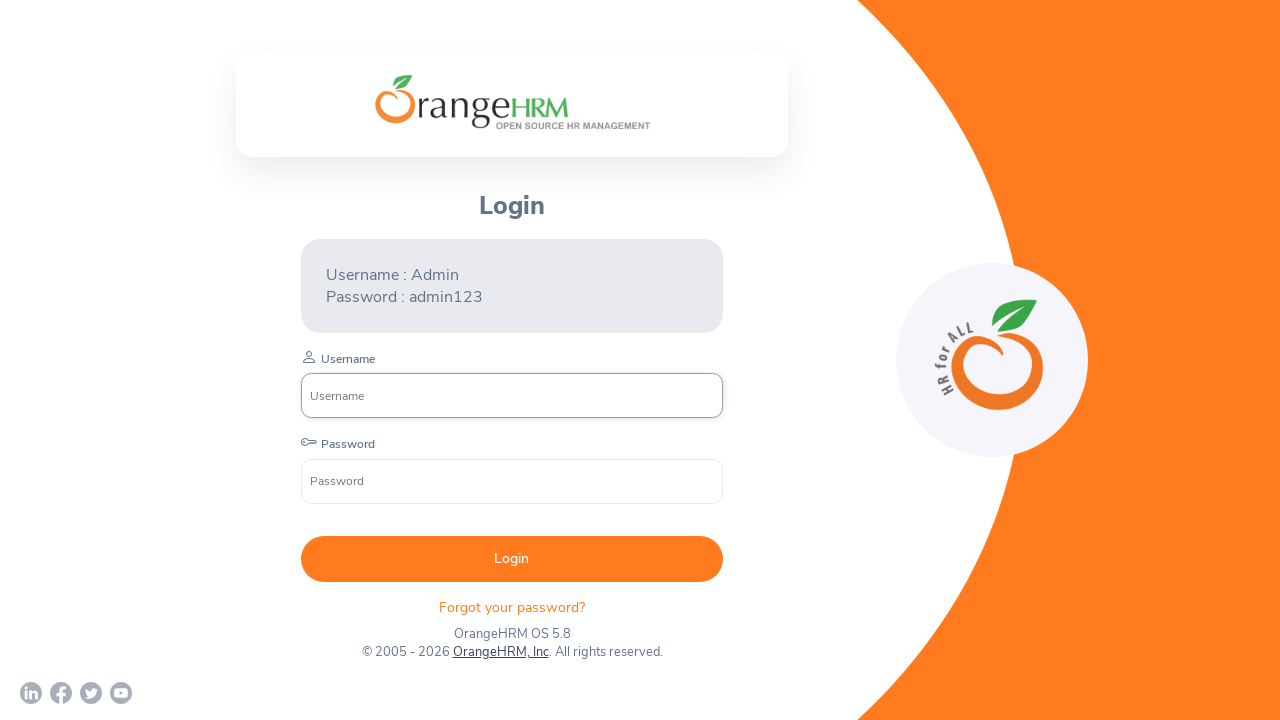

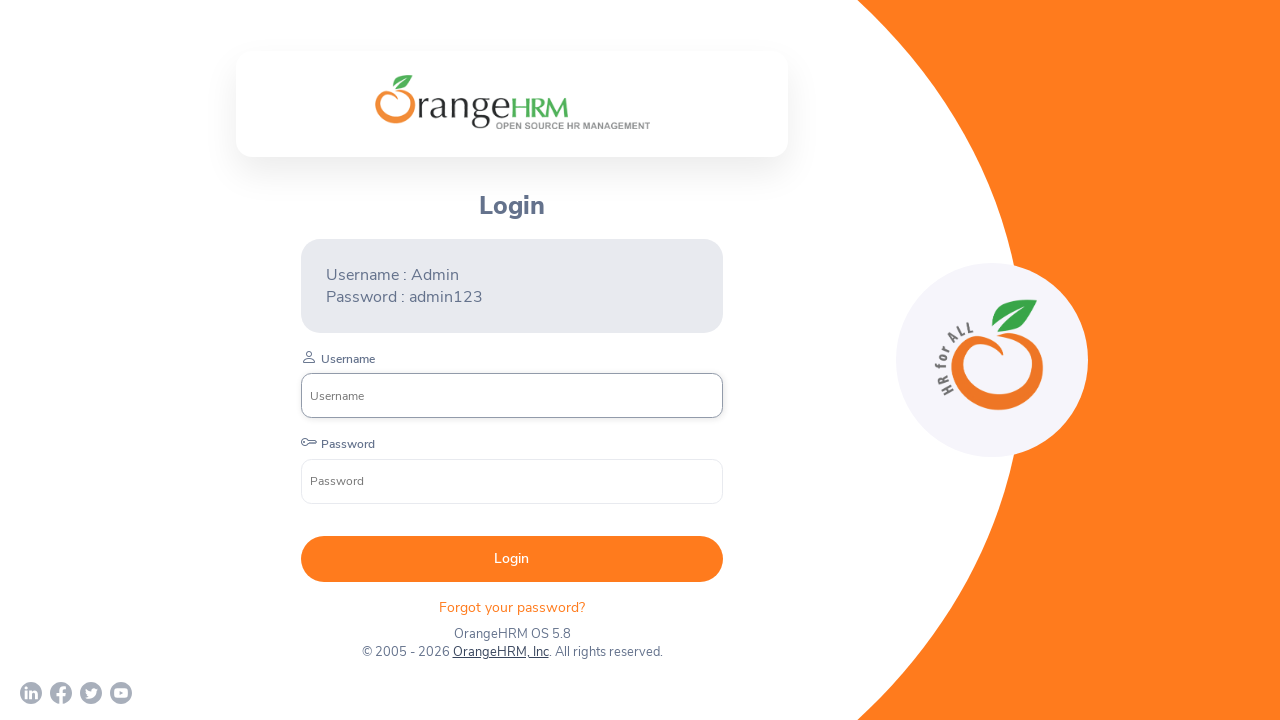